Tests interaction with a web table on an automation practice page by scrolling to the table section and verifying table elements are present and accessible.

Starting URL: https://rahulshettyacademy.com/AutomationPractice/

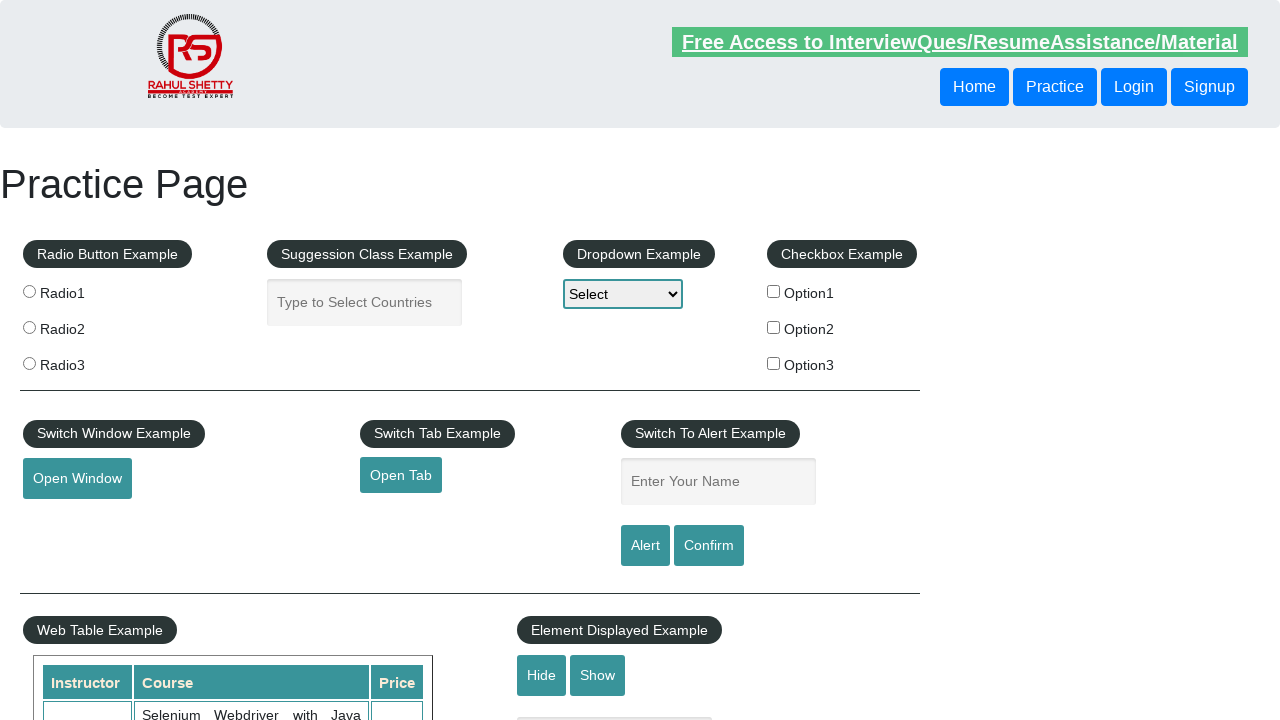

Scrolled down 600 pixels to reveal table section
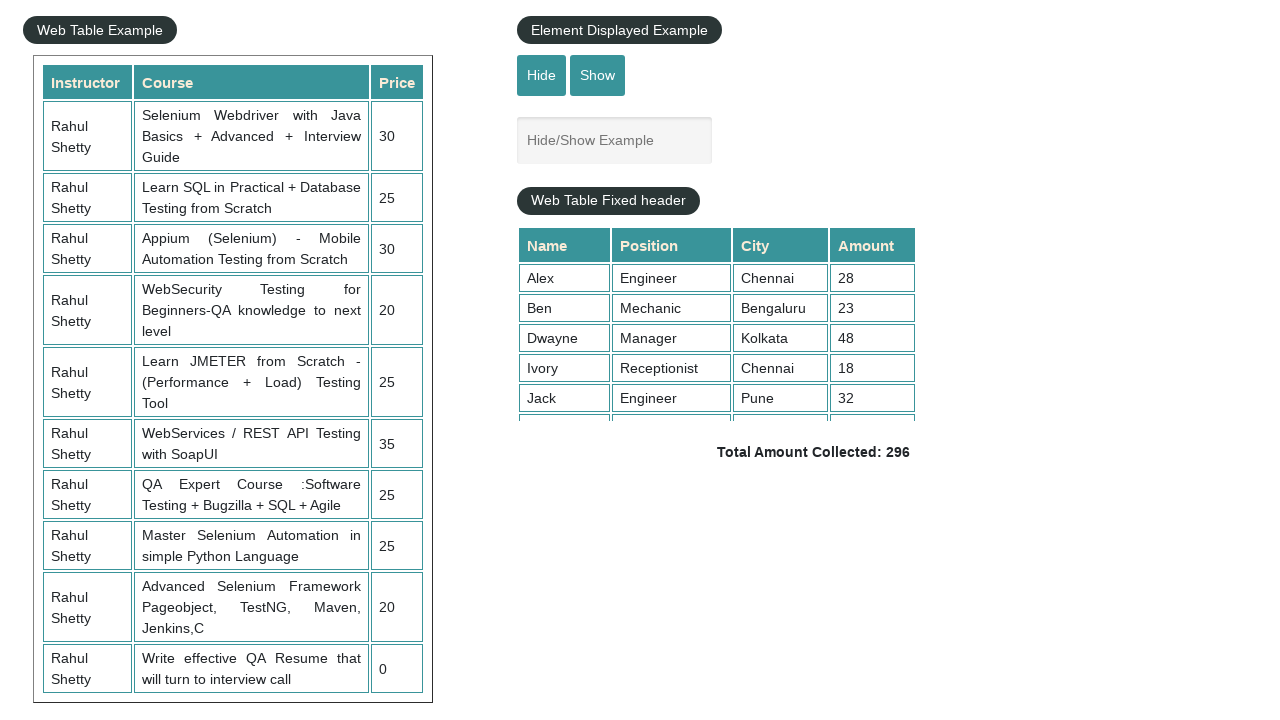

Table with class 'table-display' is now visible
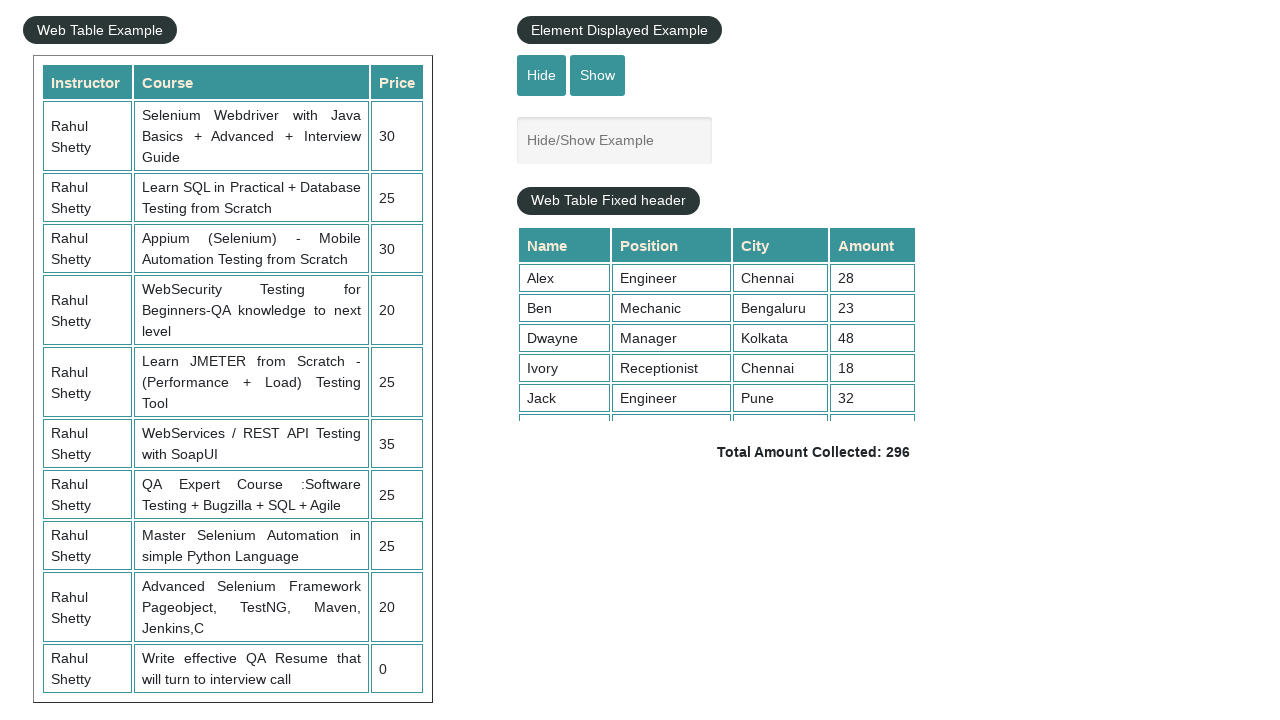

First row in table-display tbody is accessible
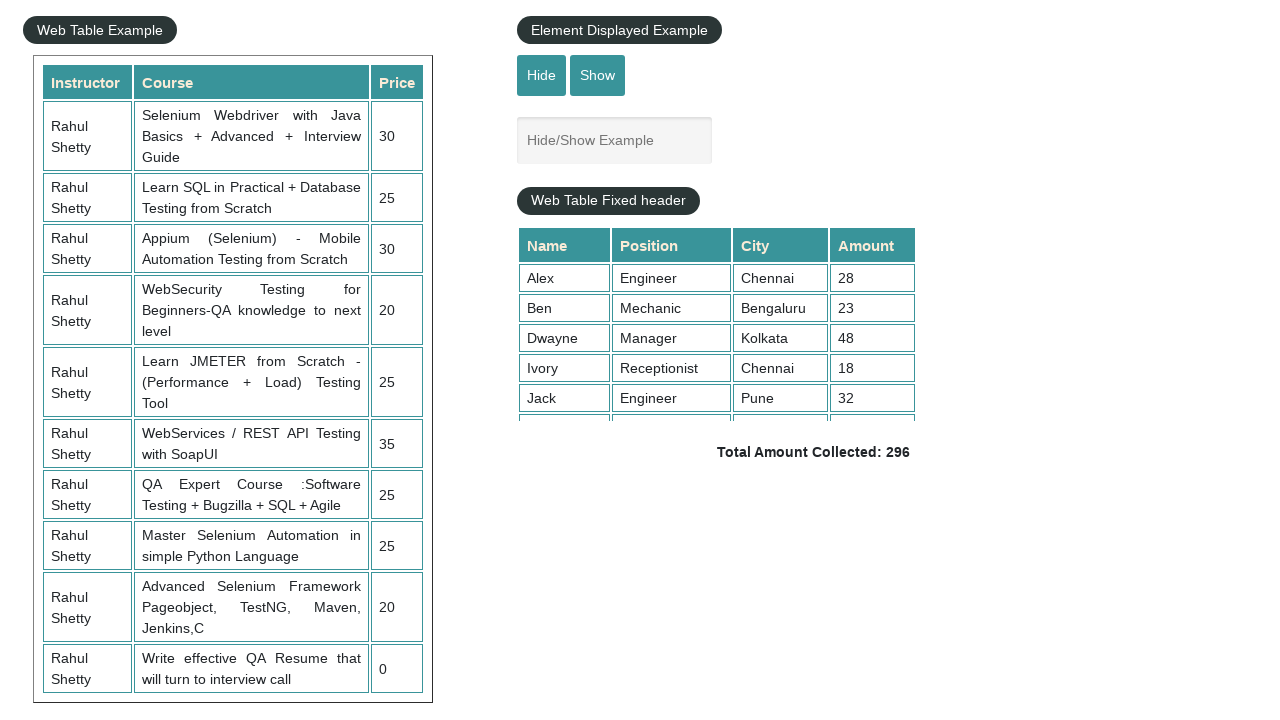

First column in second row of table-display is accessible
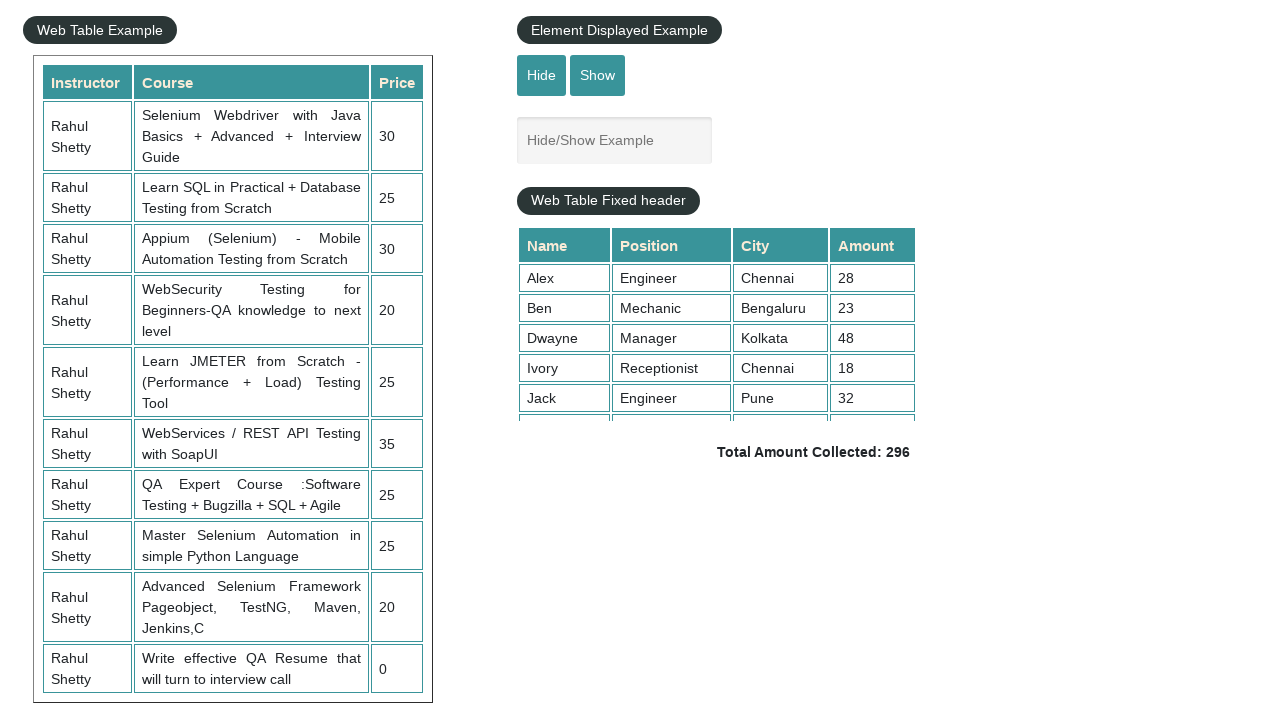

Third row in courses table tbody is present and accessible
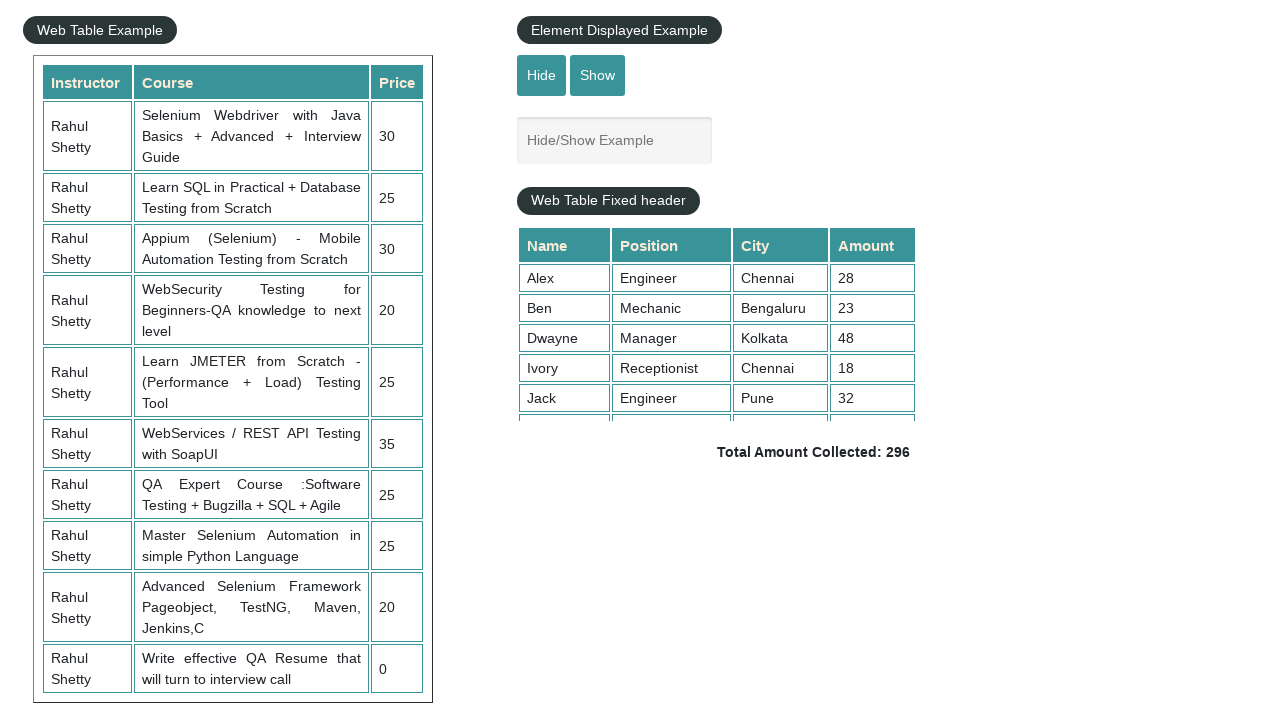

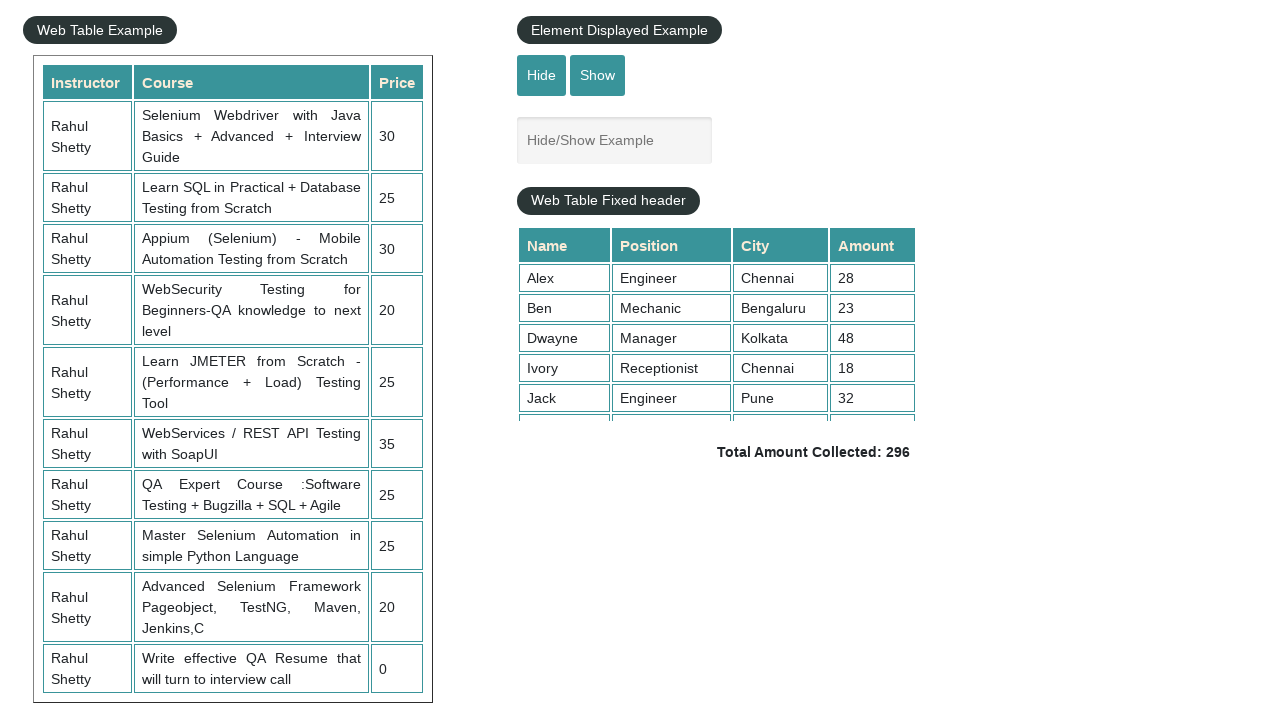